Tests basic browser navigation by visiting a website, navigating to a formations page, then using browser back, forward, and refresh controls

Starting URL: https://www.softeaminstitute.fr/

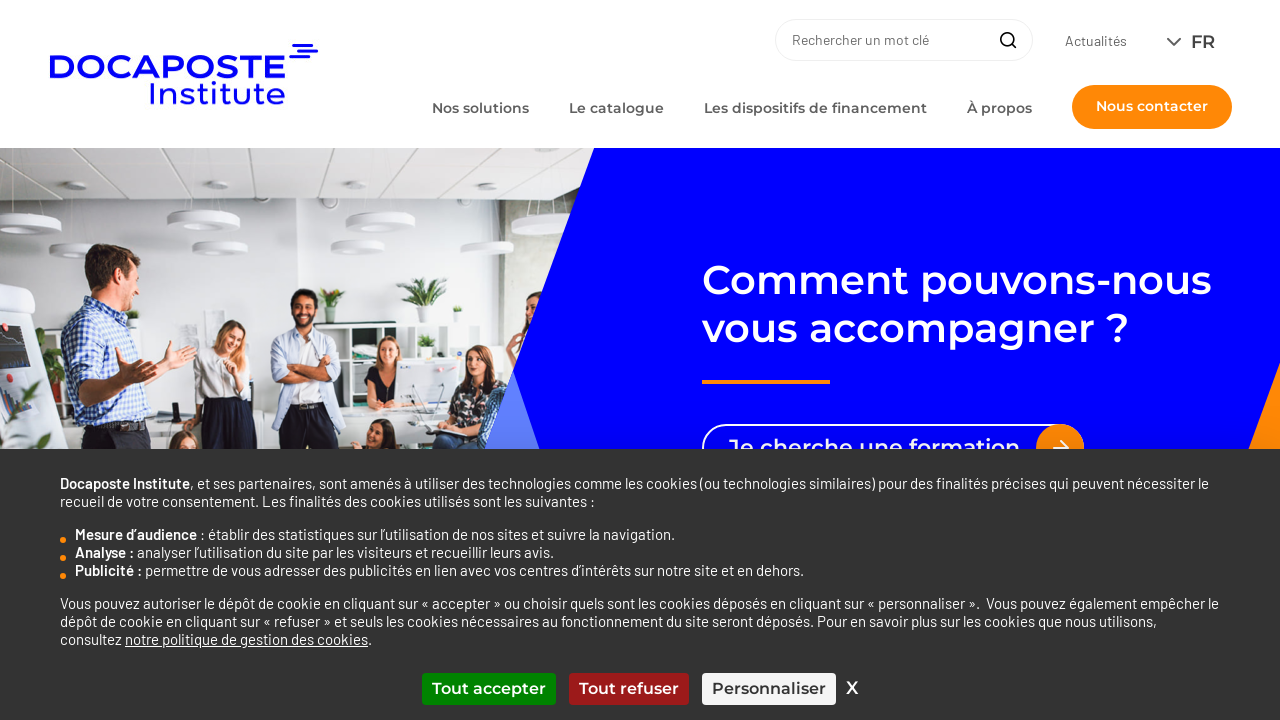

Navigated to formations page at https://www.softeaminstitute.fr/nos-formations
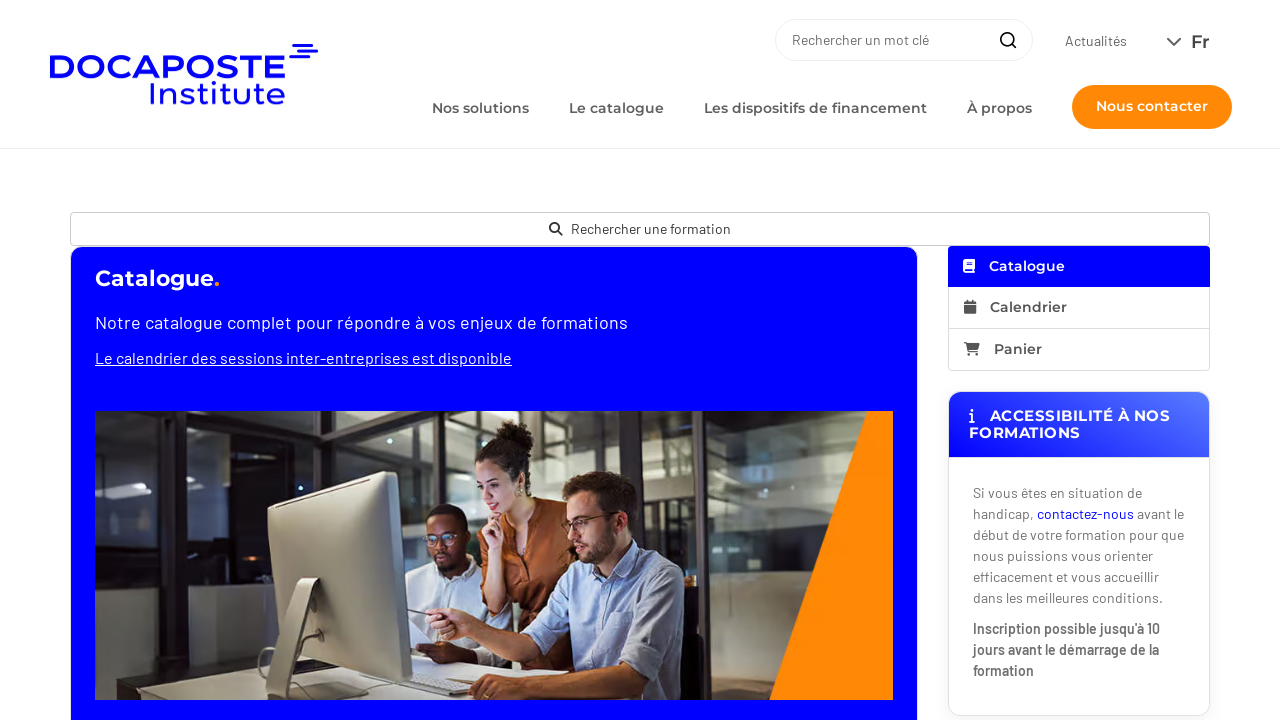

Navigated back to previous page using browser back button
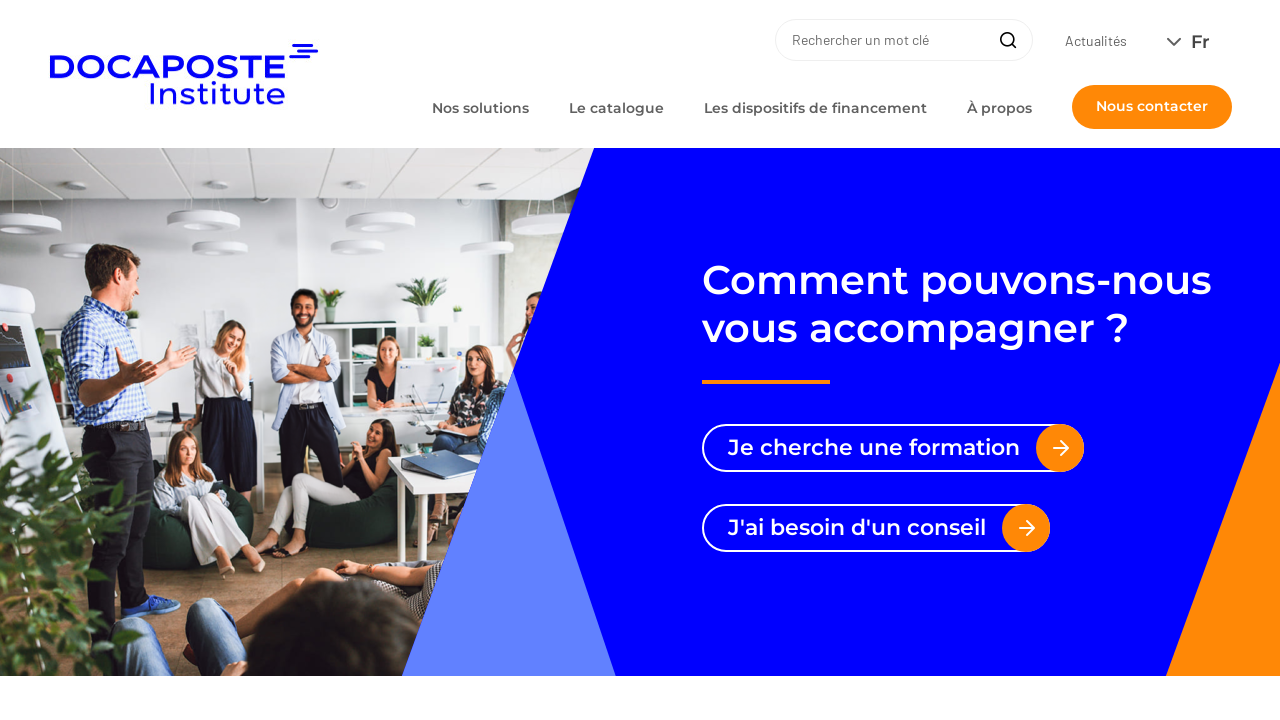

Navigated forward to formations page again using browser forward button
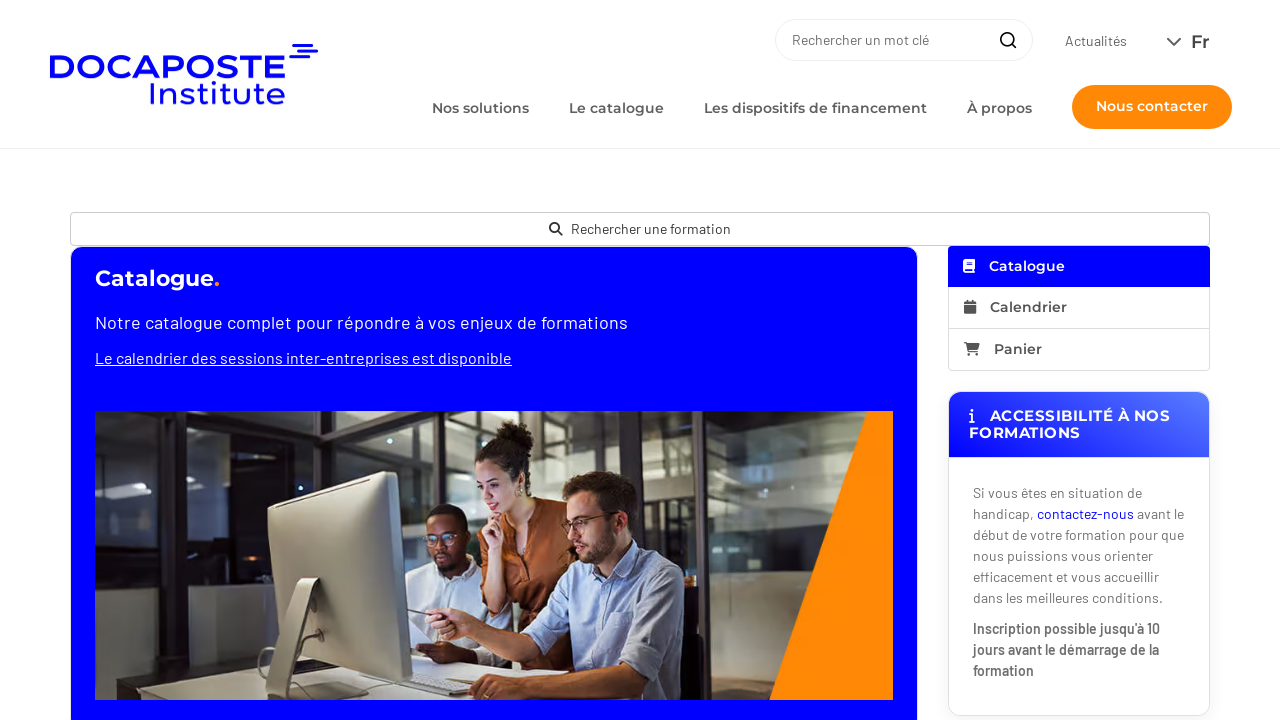

Refreshed the current page
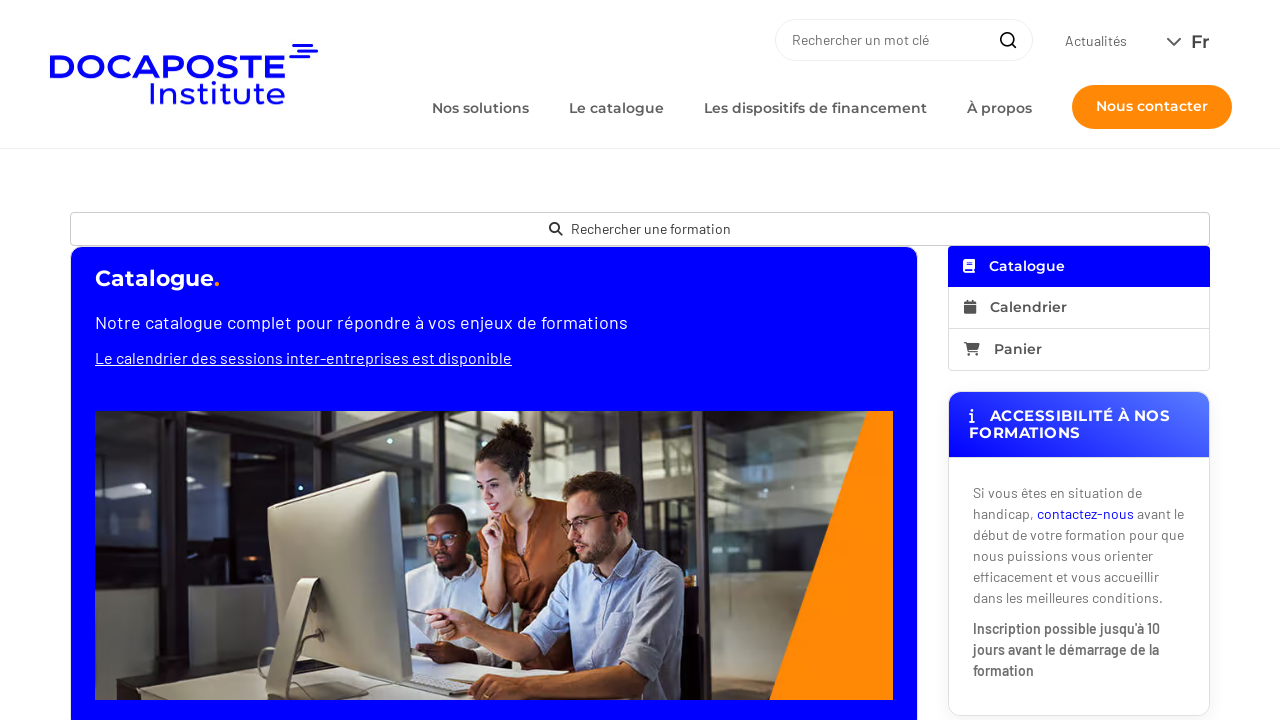

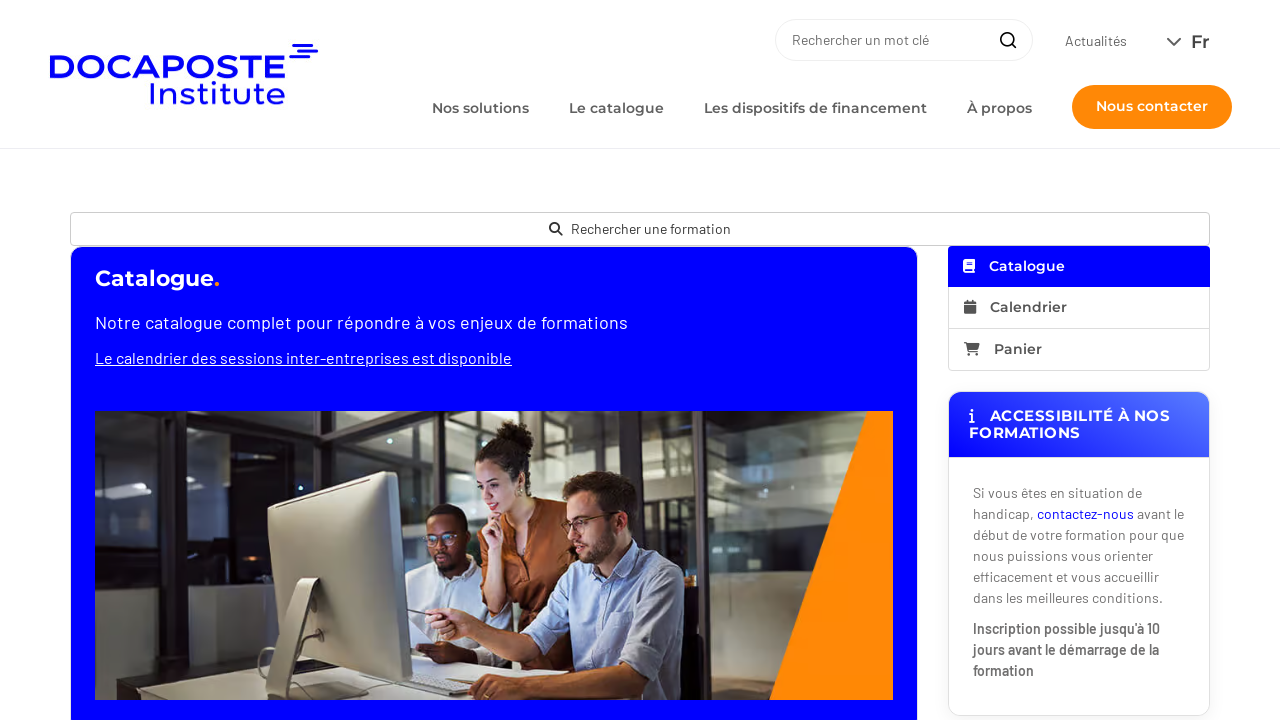